Tests different types of JavaScript alerts including basic alerts, confirmation dialogs, and prompt dialogs by interacting with them in various ways

Starting URL: https://demoqa.com/alerts

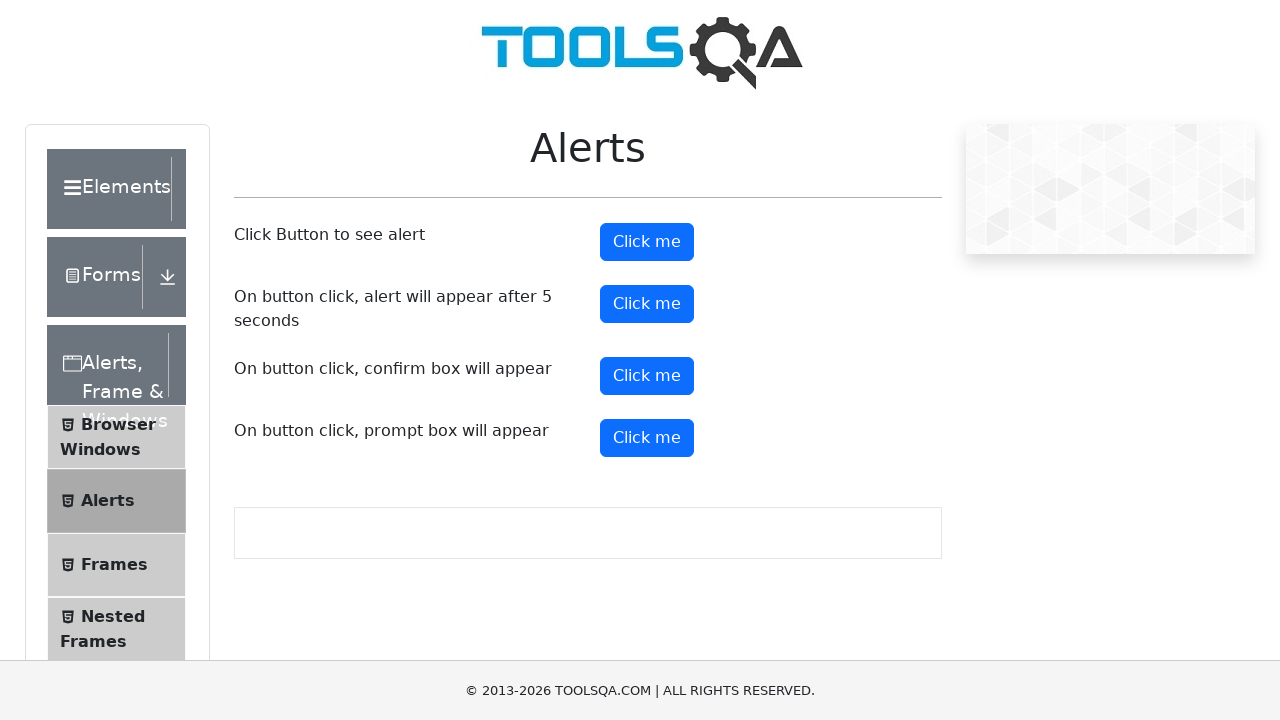

Clicked button to trigger basic alert at (647, 242) on xpath=//button[@id='alertButton']
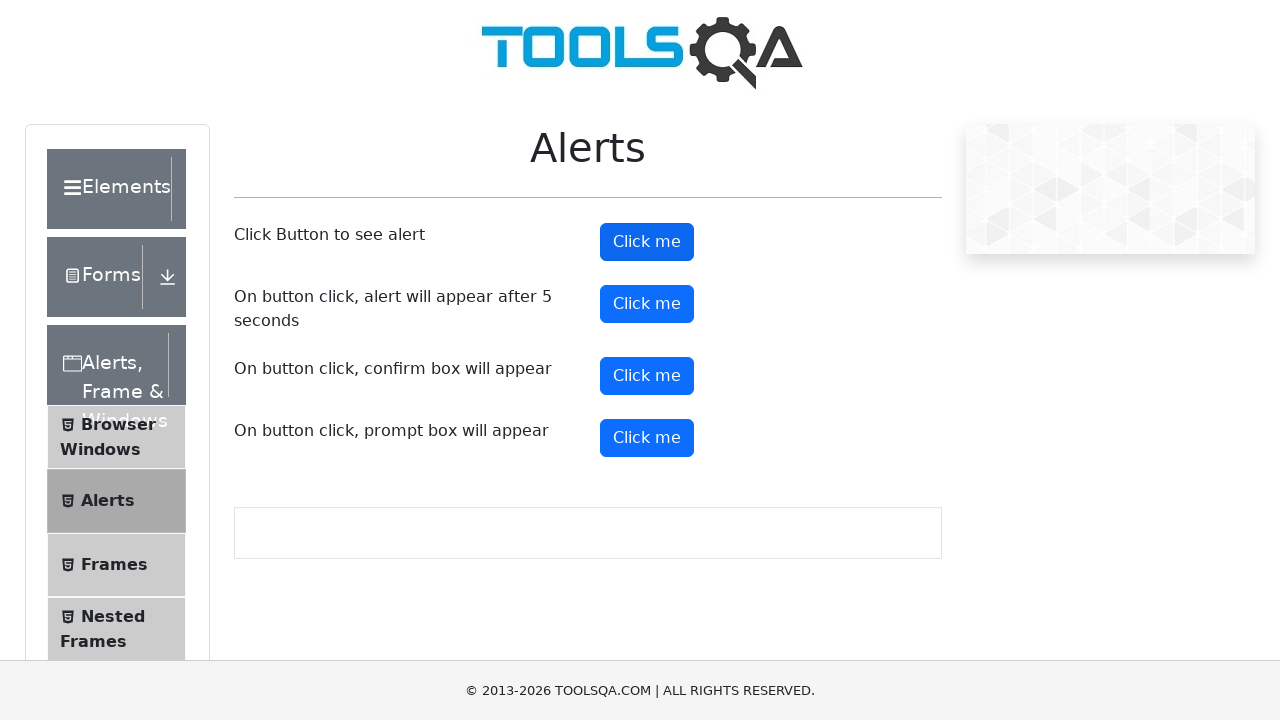

Set up handler to accept basic alert
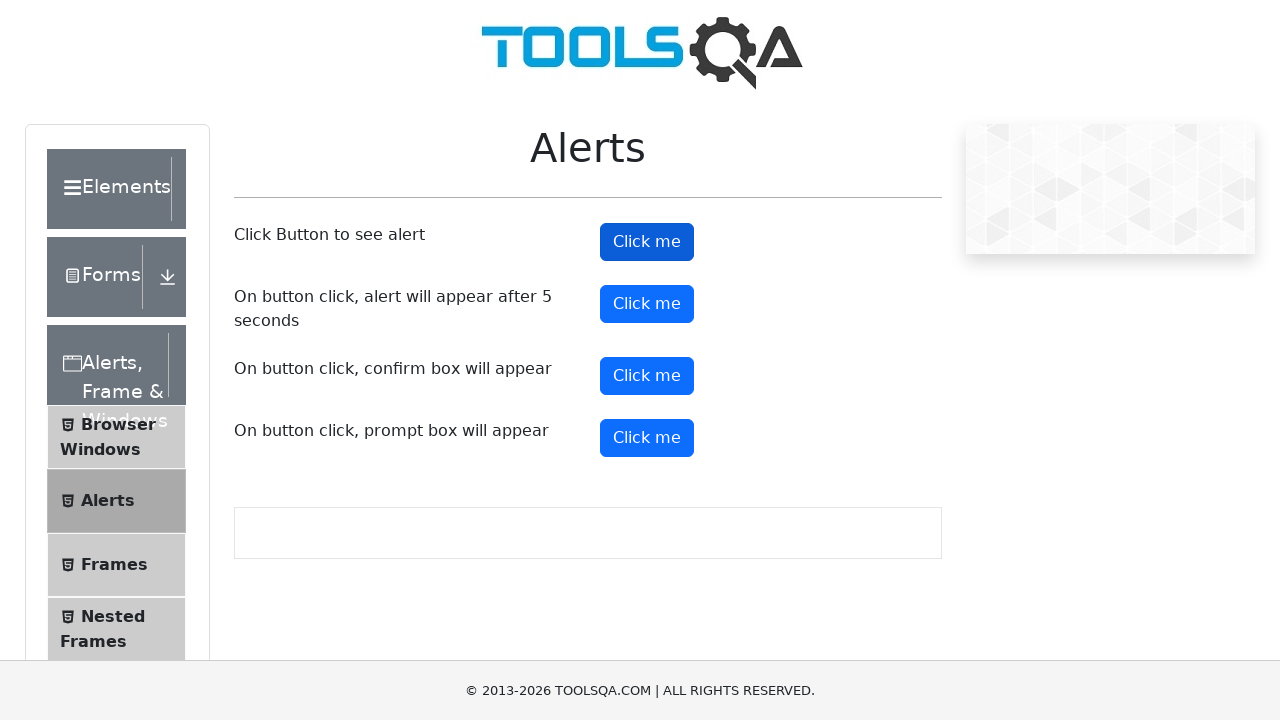

Clicked button to trigger confirmation dialog at (647, 376) on xpath=//button[@id='confirmButton']
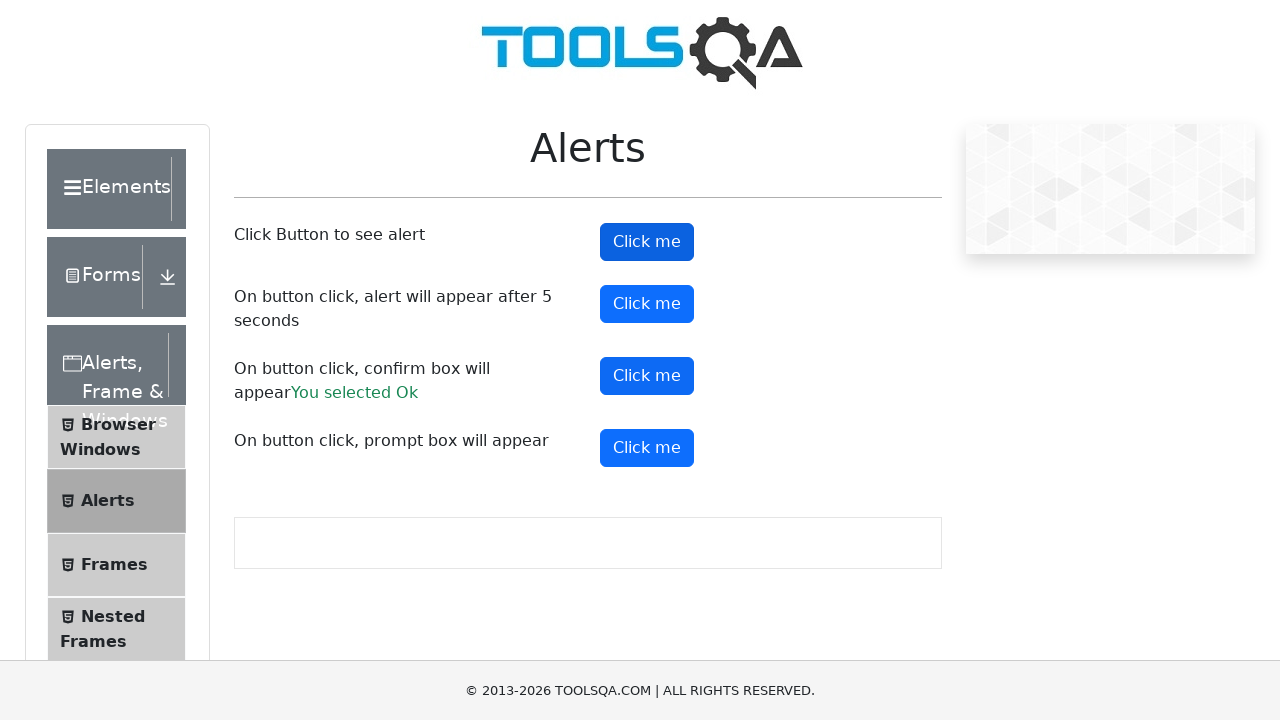

Set up handler to dismiss confirmation dialog
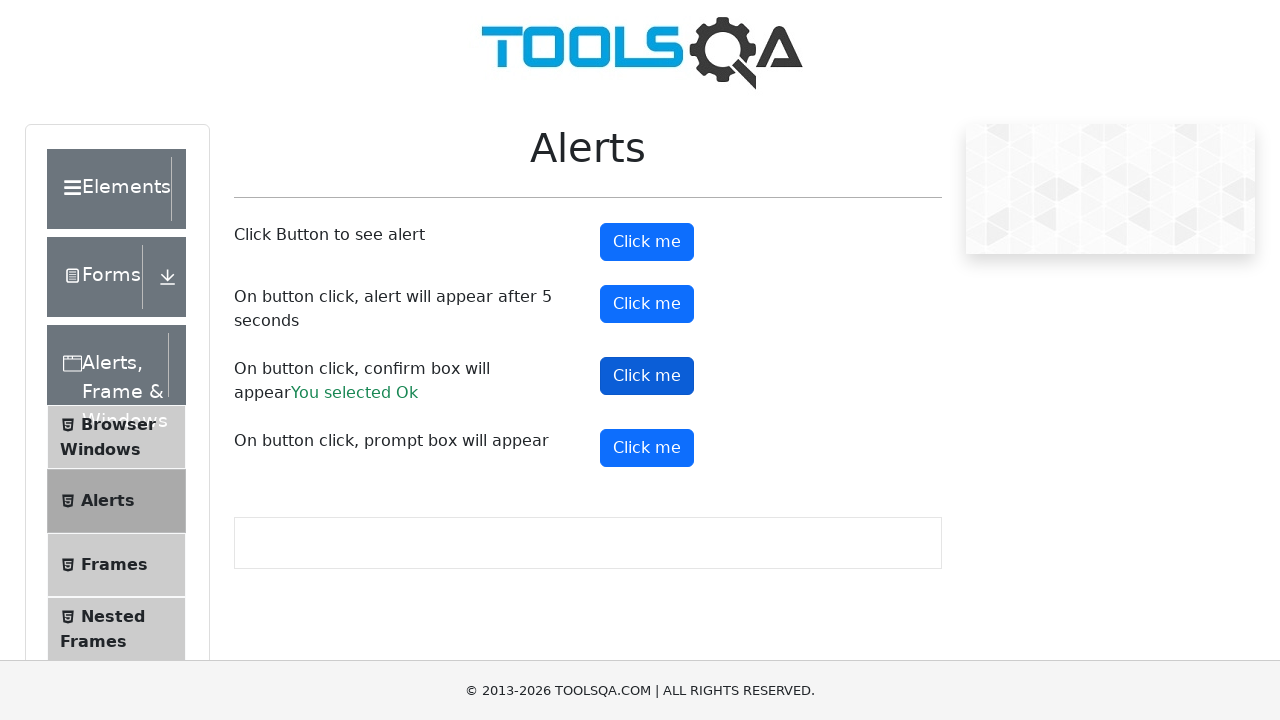

Clicked confirm button to trigger and dismiss confirmation dialog at (647, 376) on xpath=//button[@id='confirmButton']
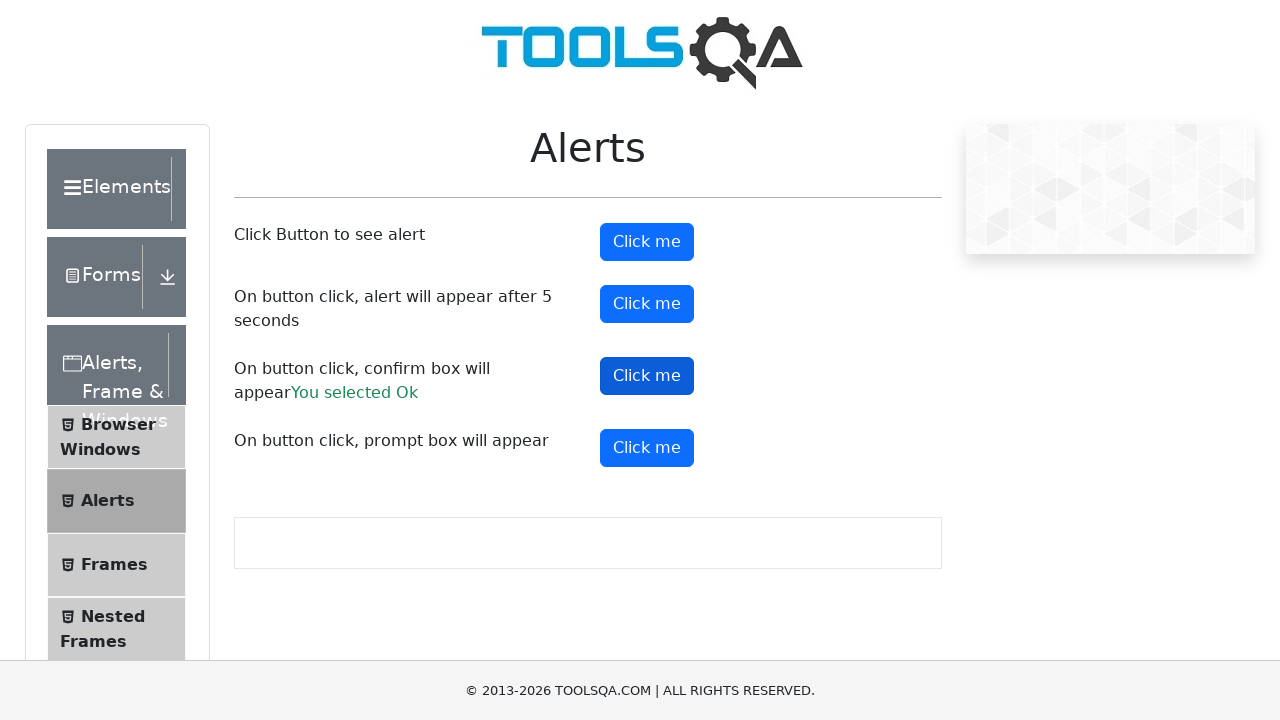

Clicked button to trigger prompt dialog at (647, 448) on xpath=//button[@id='promtButton']
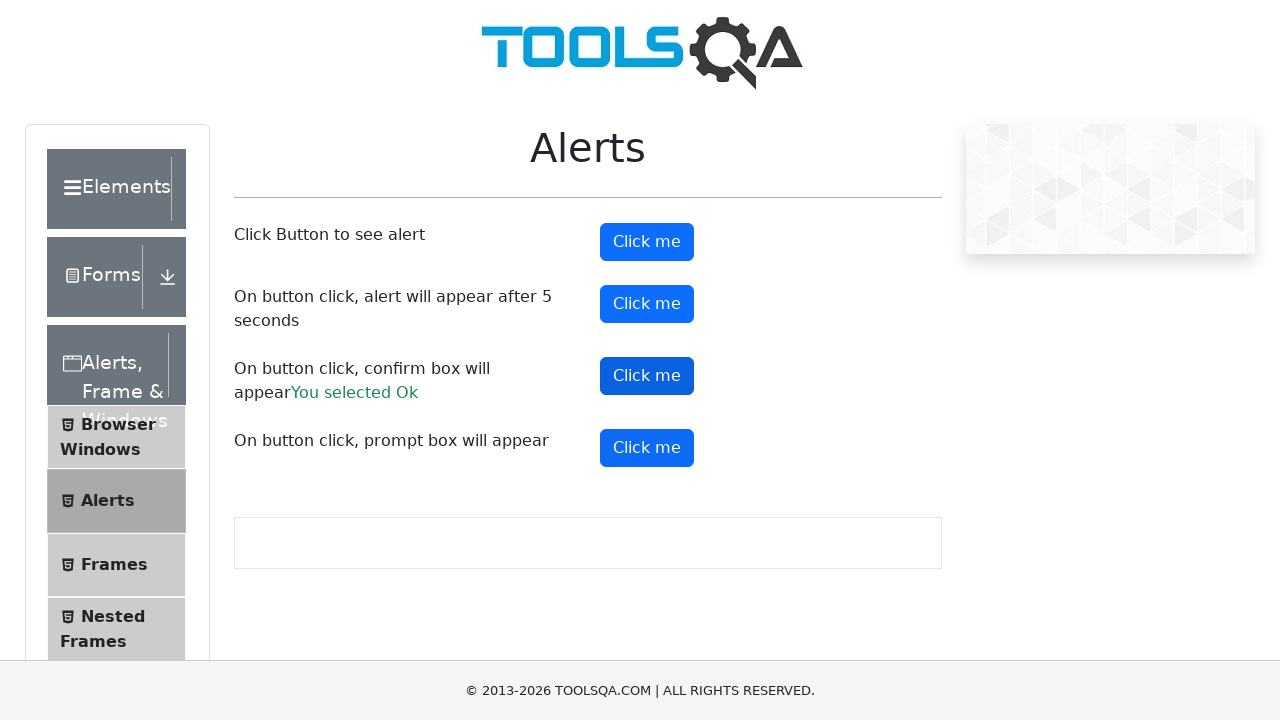

Set up handler to accept prompt dialog with text 'Hello.........!'
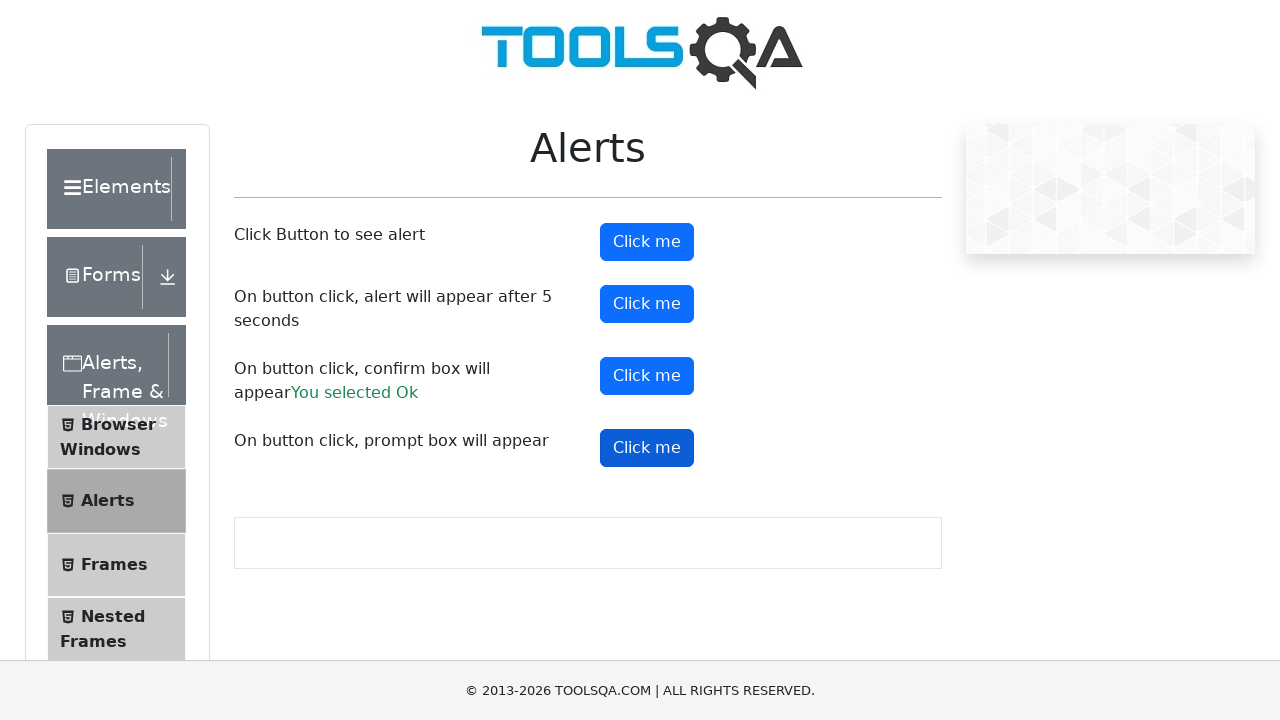

Clicked prompt button to trigger and accept prompt dialog at (647, 448) on xpath=//button[@id='promtButton']
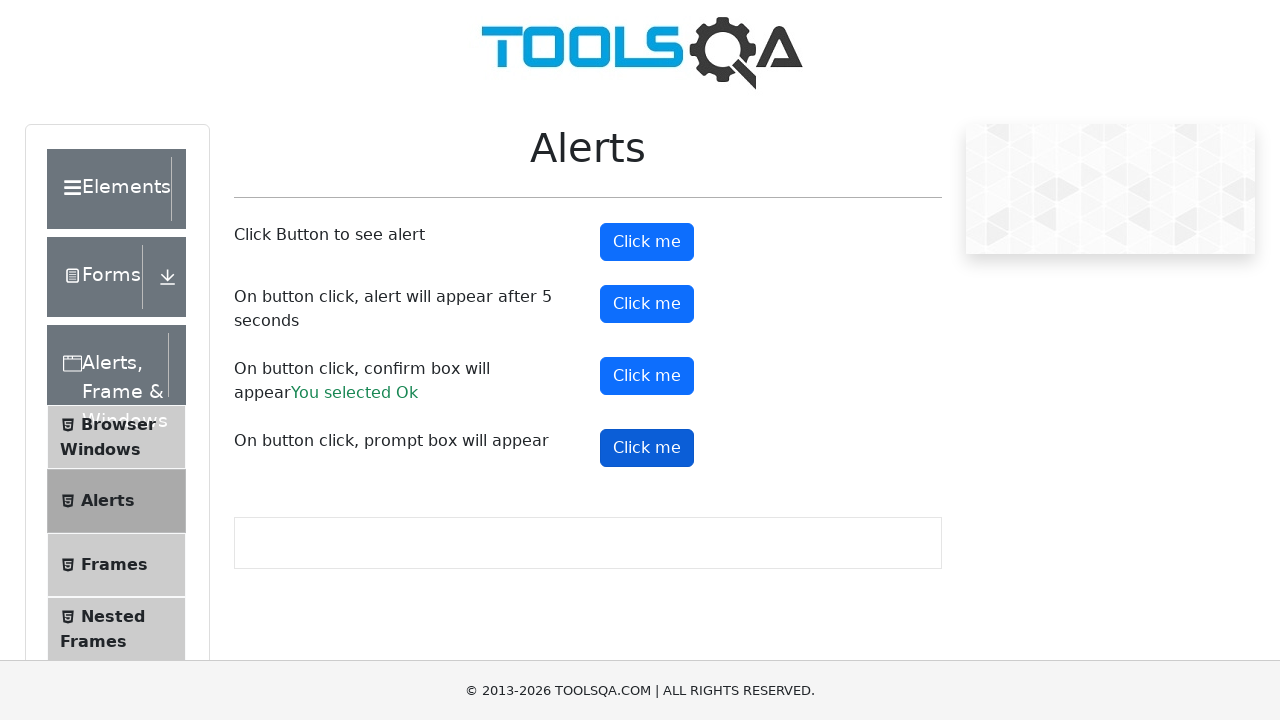

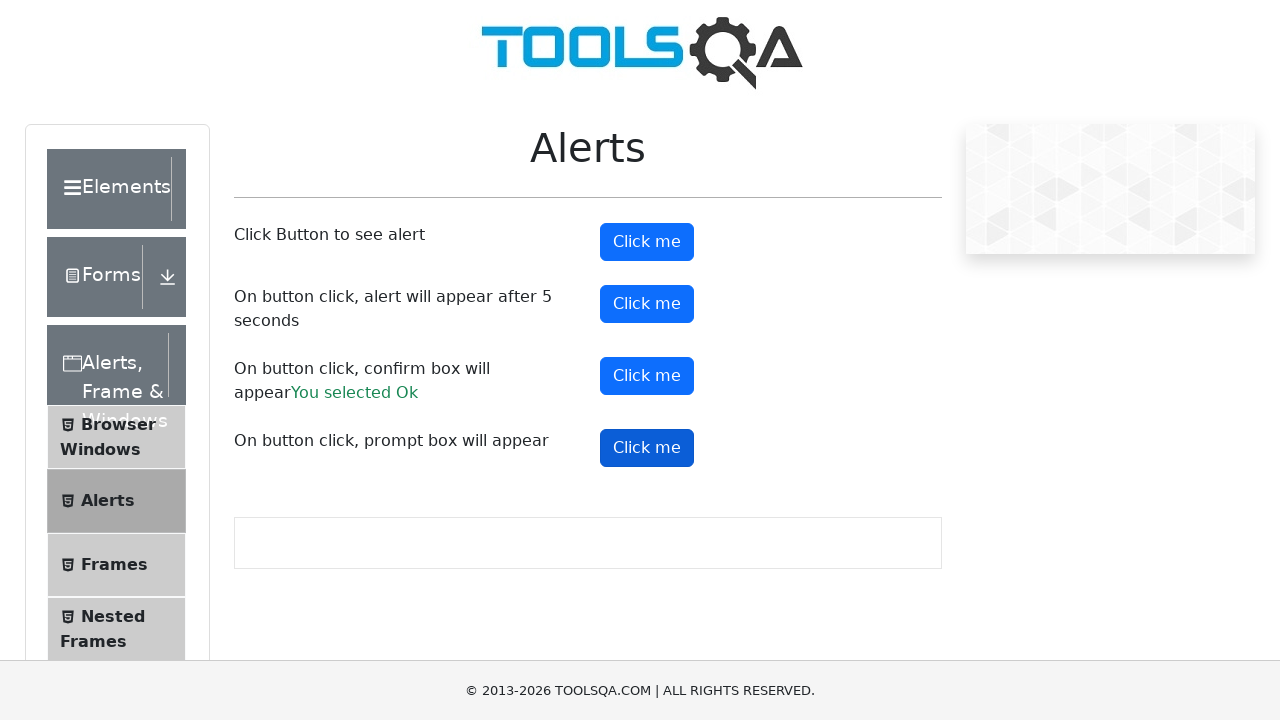